Tests a text-to-speech web application by entering text into a text box and clicking a button to trigger speech synthesis

Starting URL: https://tts.5e7en.me/

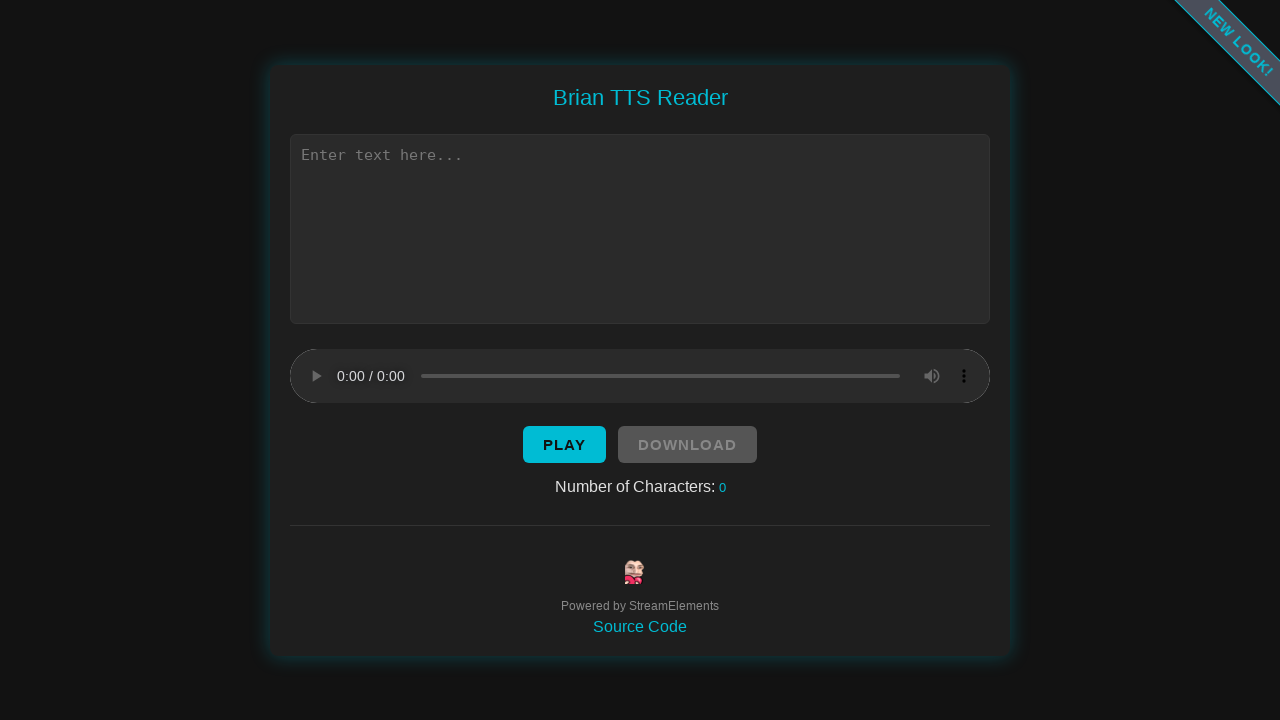

Located text input box
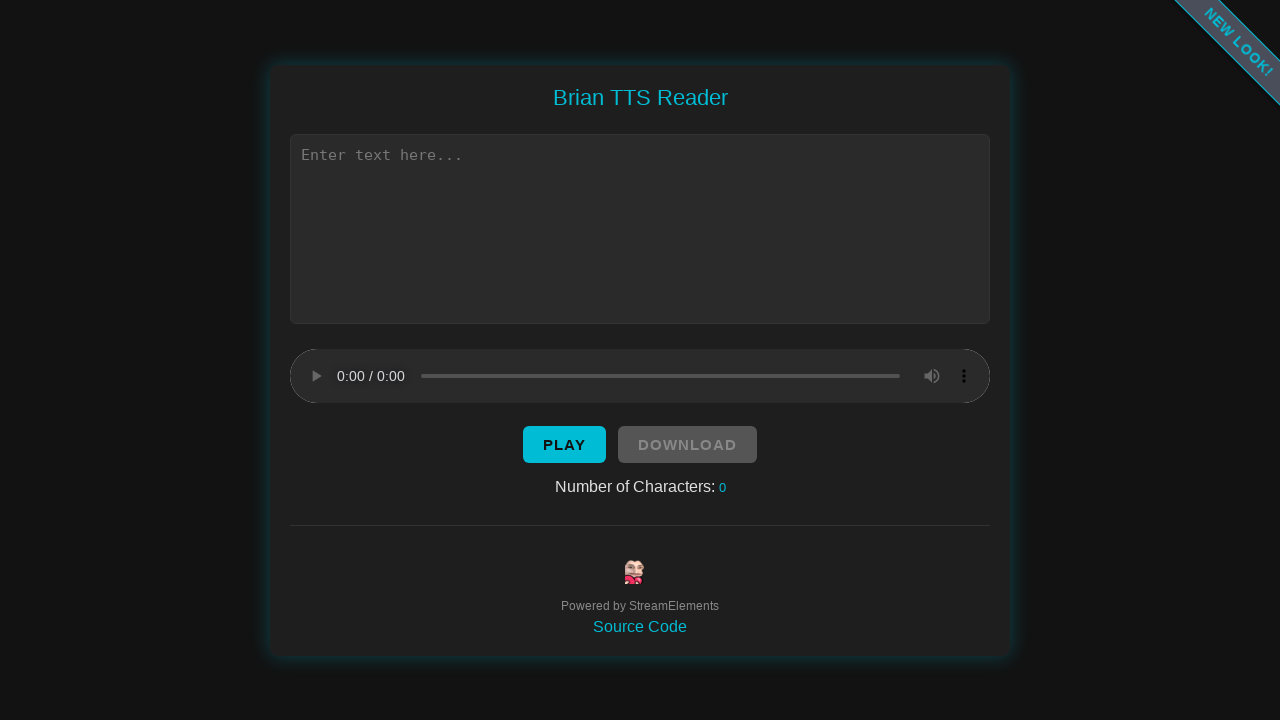

Clicked text input box to focus
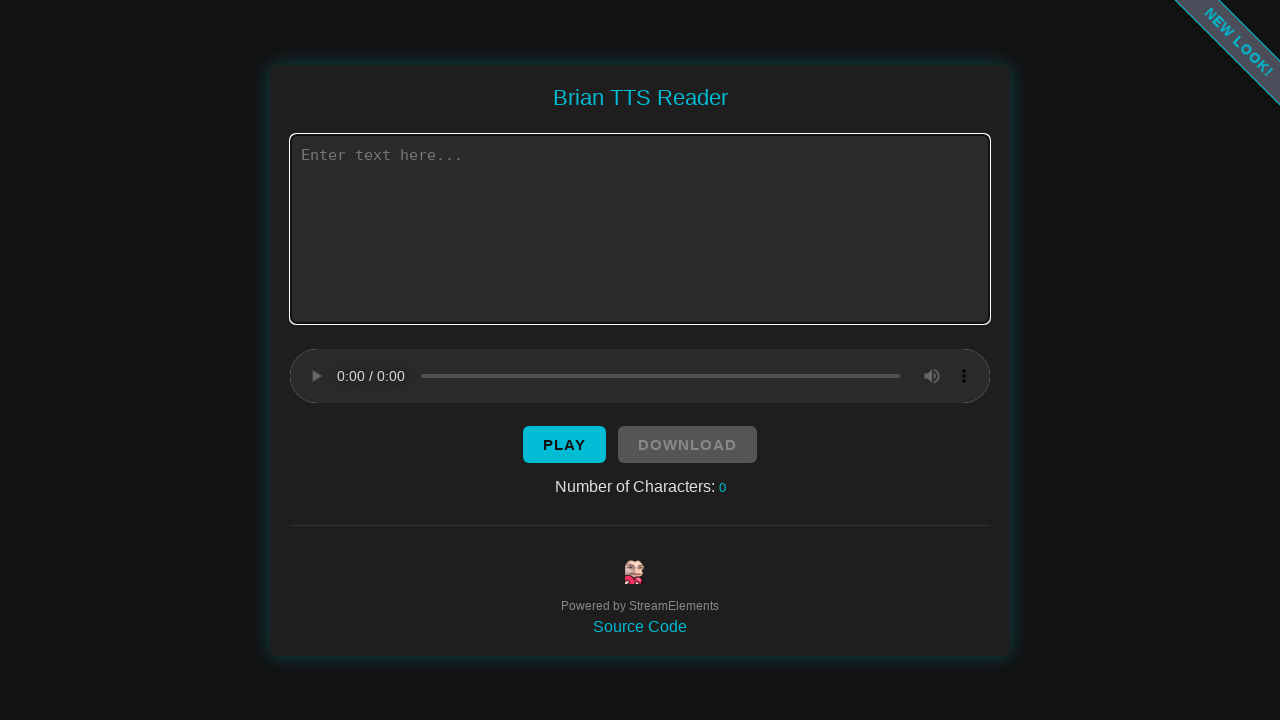

Entered sample text into text box
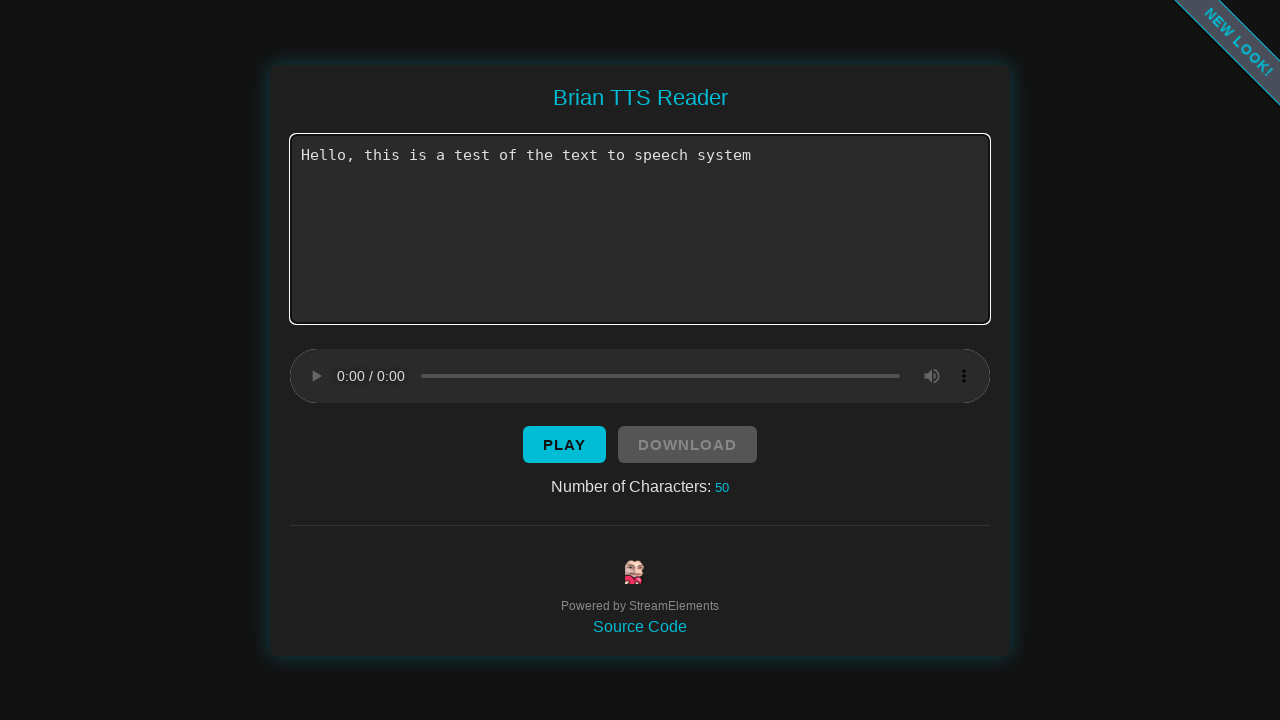

Clicked speak button to trigger text-to-speech at (564, 444) on xpath=//*[@id="button"]
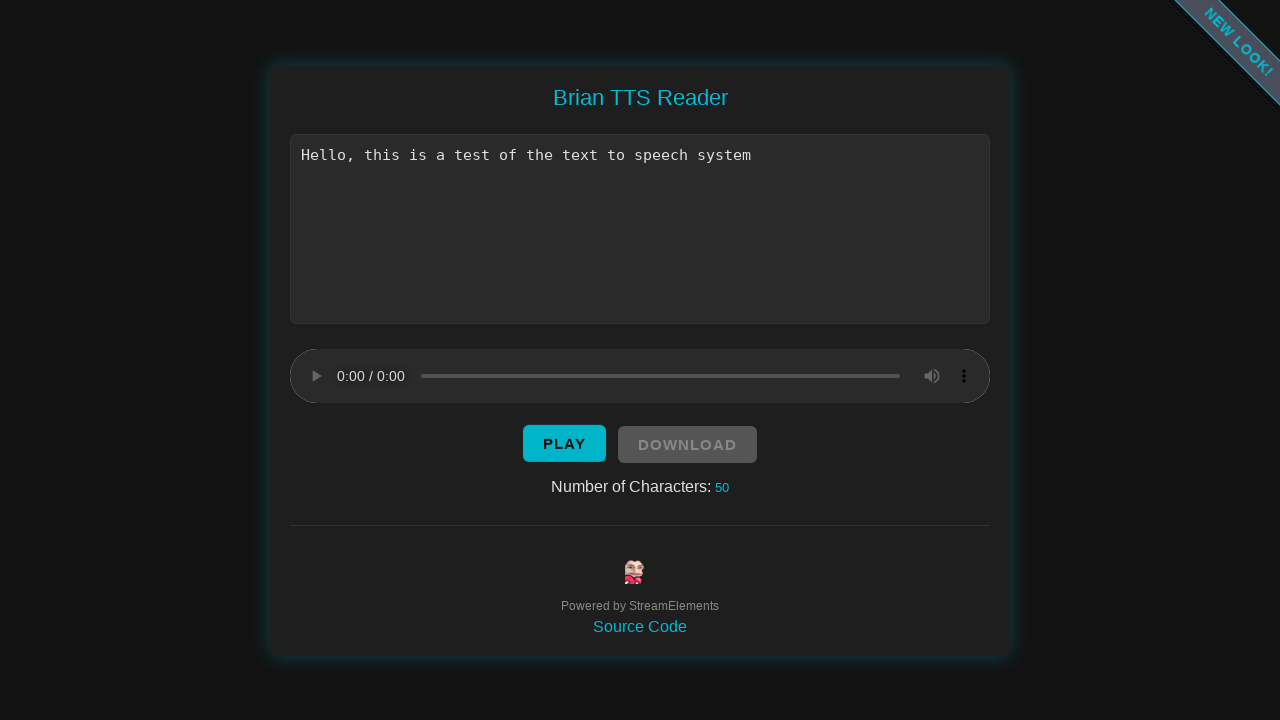

Waited for speech synthesis to complete
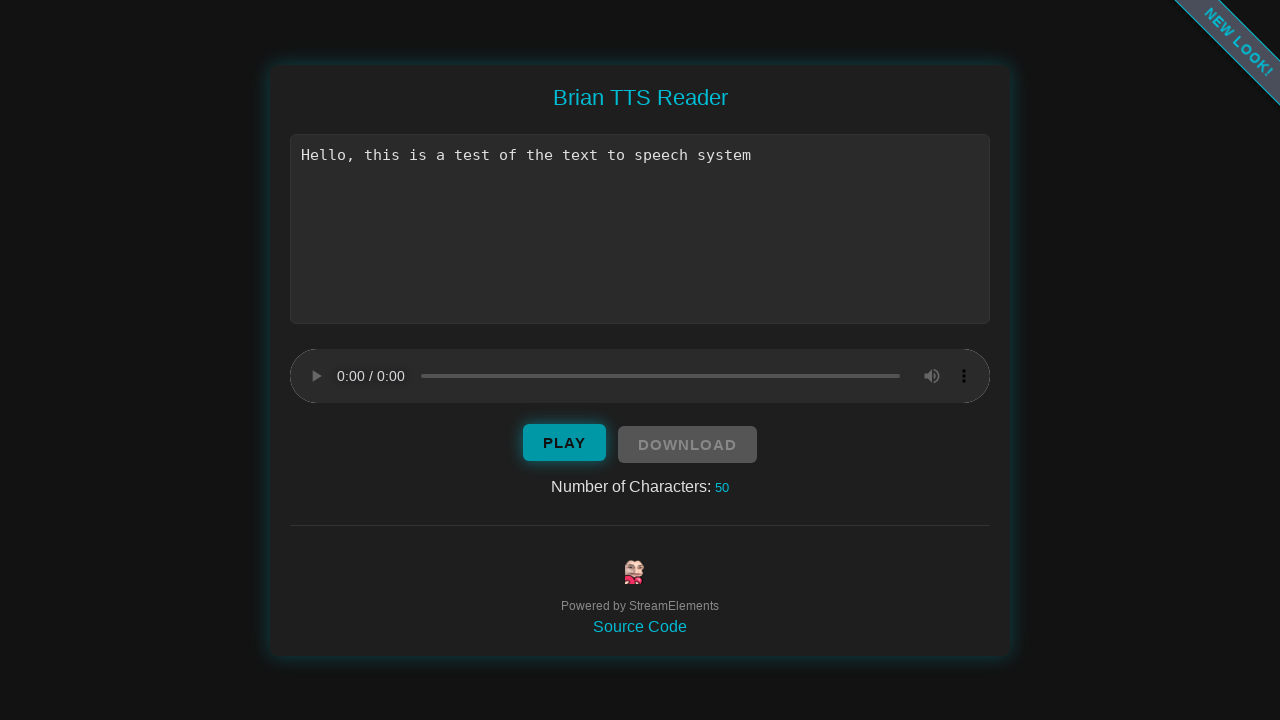

Cleared text box after speech completed
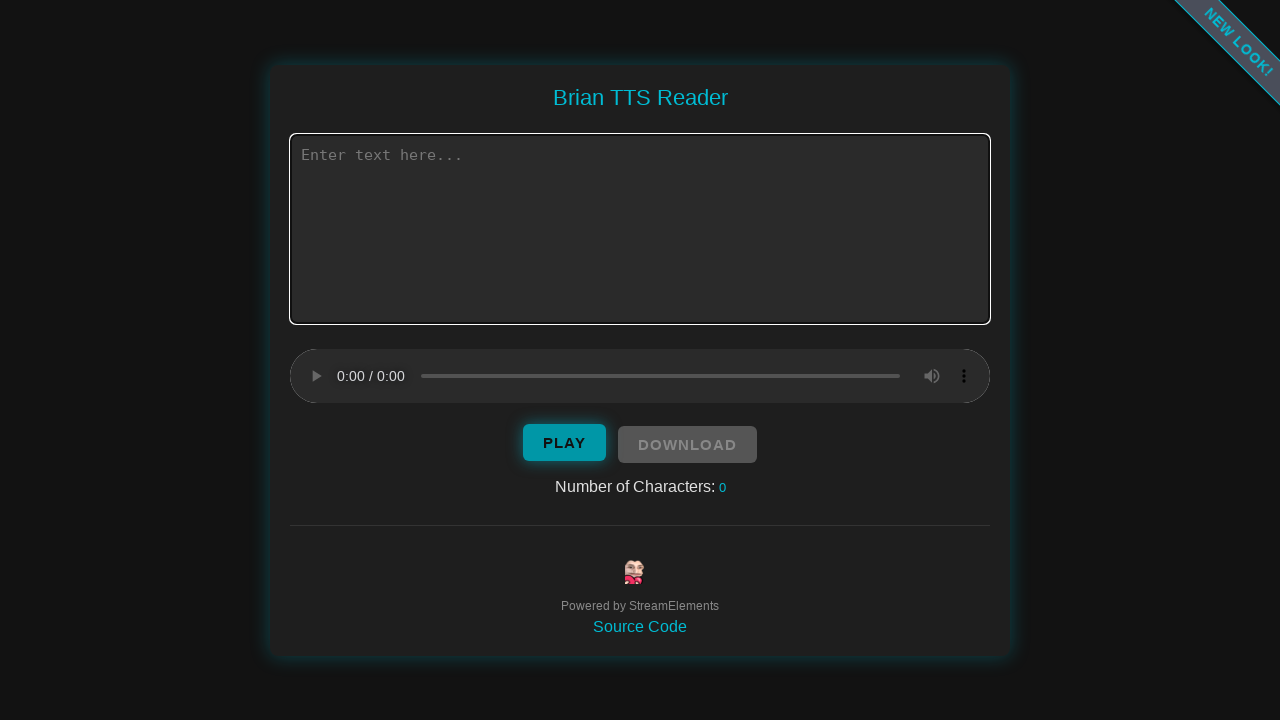

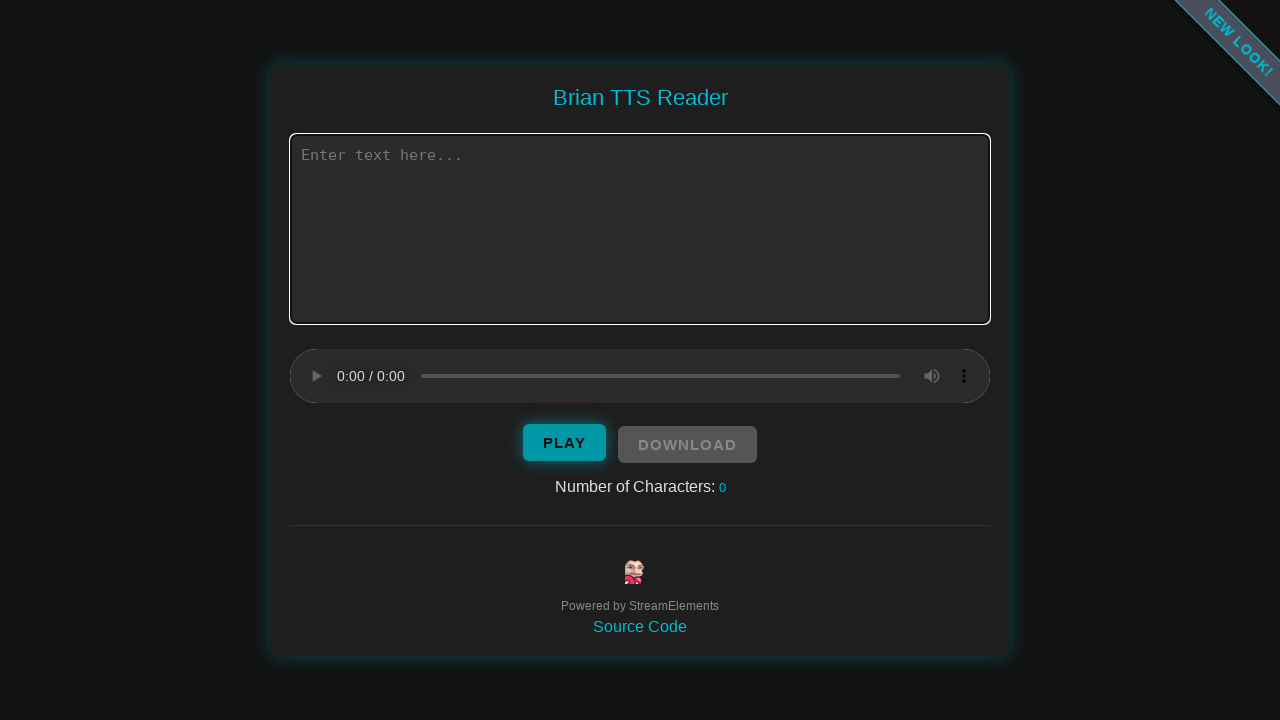